Tests basic form controls including text input, radio button selection, checkbox selection, button click, and hyperlink navigation

Starting URL: https://www.hyrtutorials.com/p/basic-controls.html

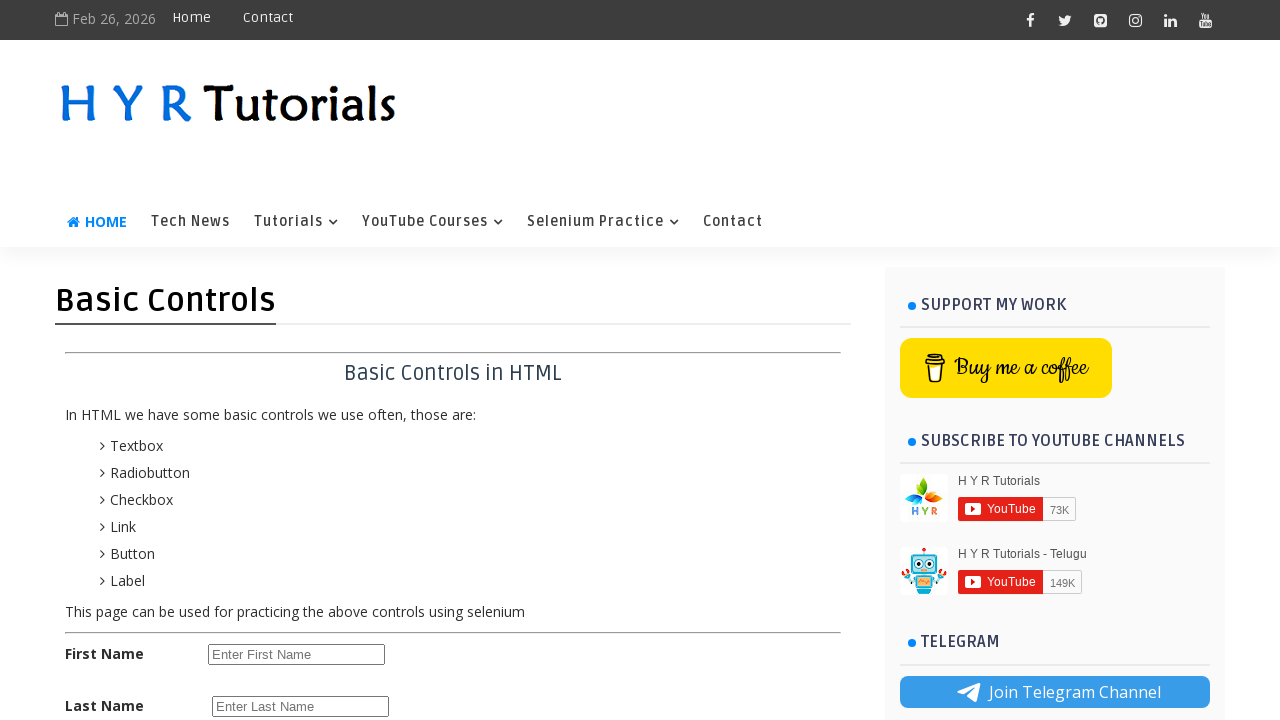

Filled first name textbox with 'abcd' on #firstName
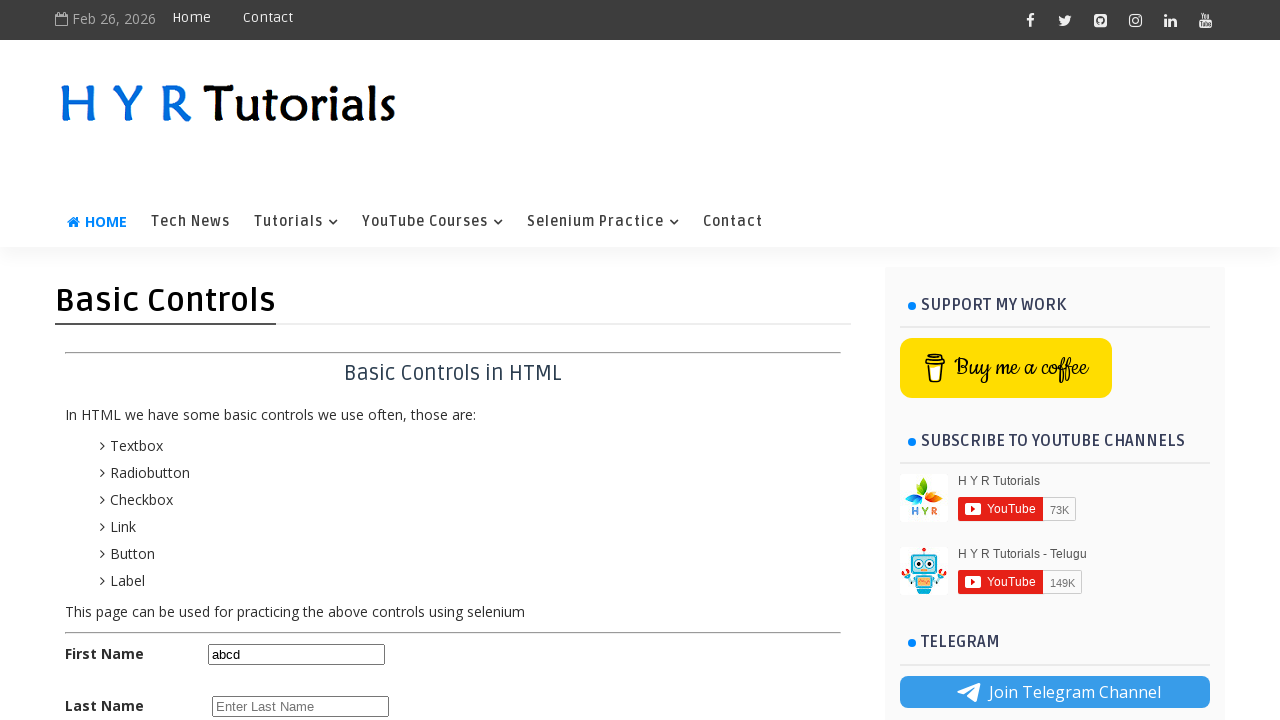

Selected male radio button at (216, 426) on #malerb
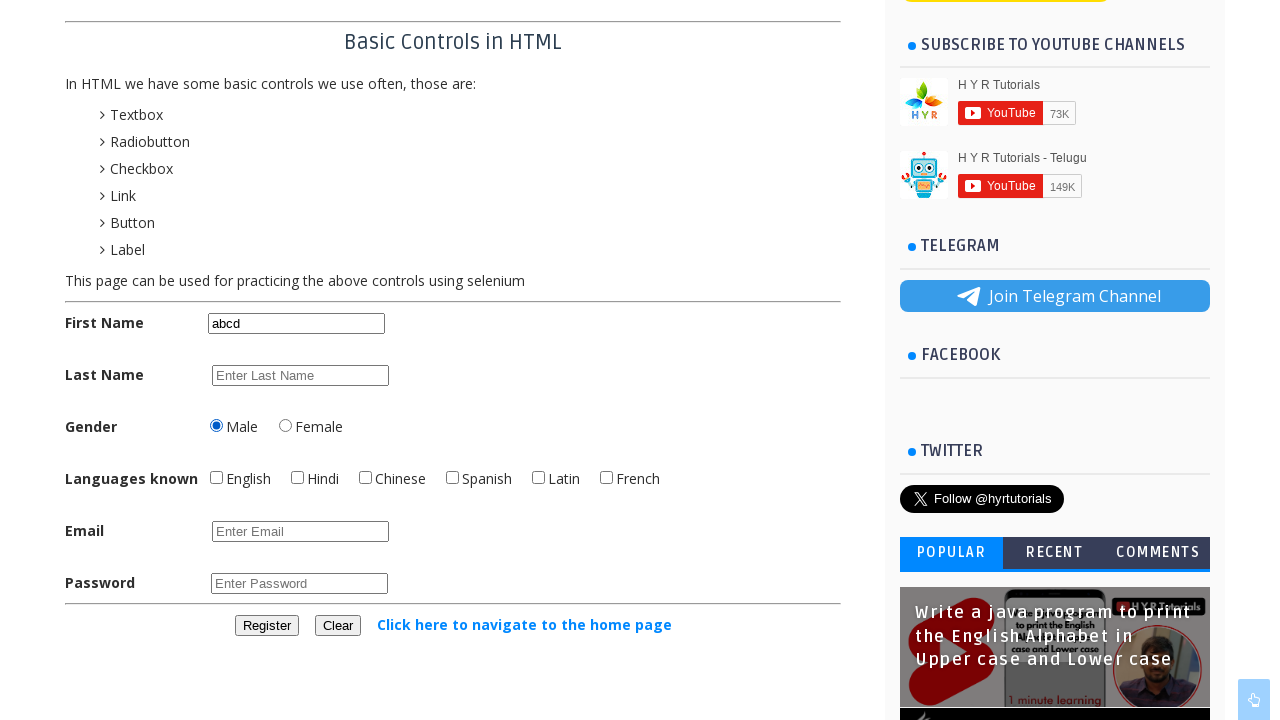

Selected English checkbox at (216, 478) on #englishchbx
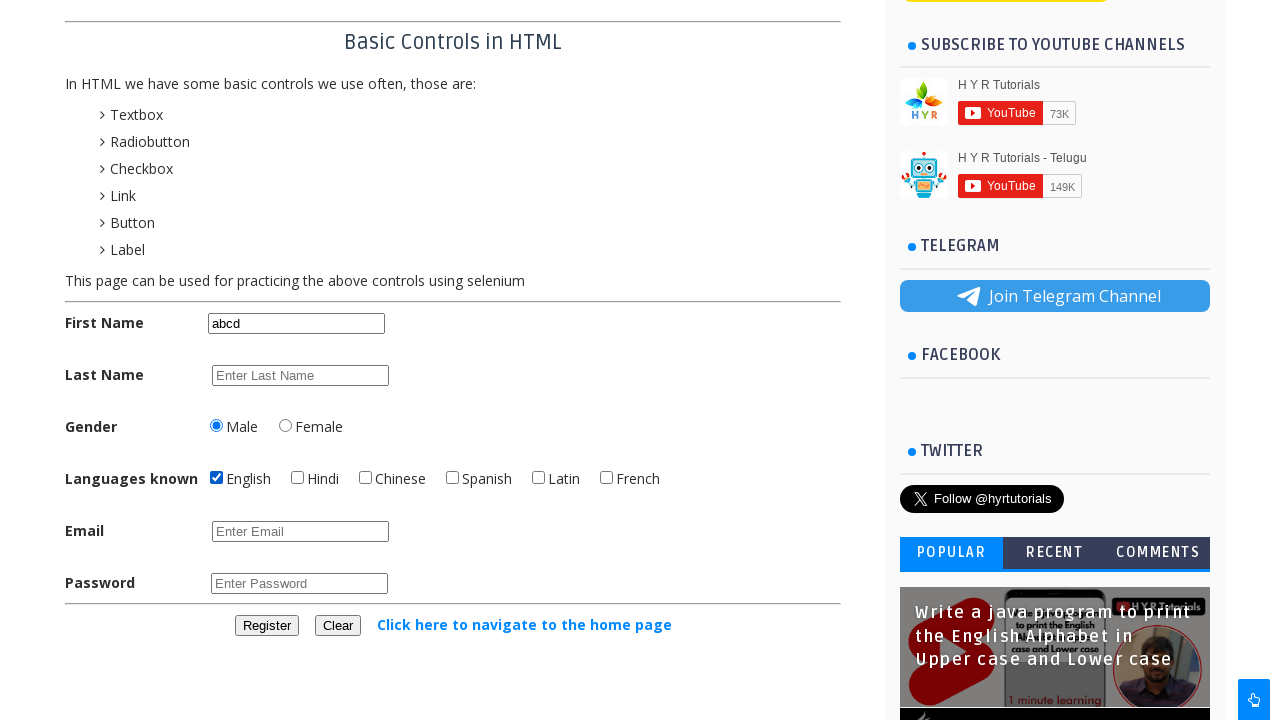

Selected Hindi checkbox at (298, 478) on #hindichbx
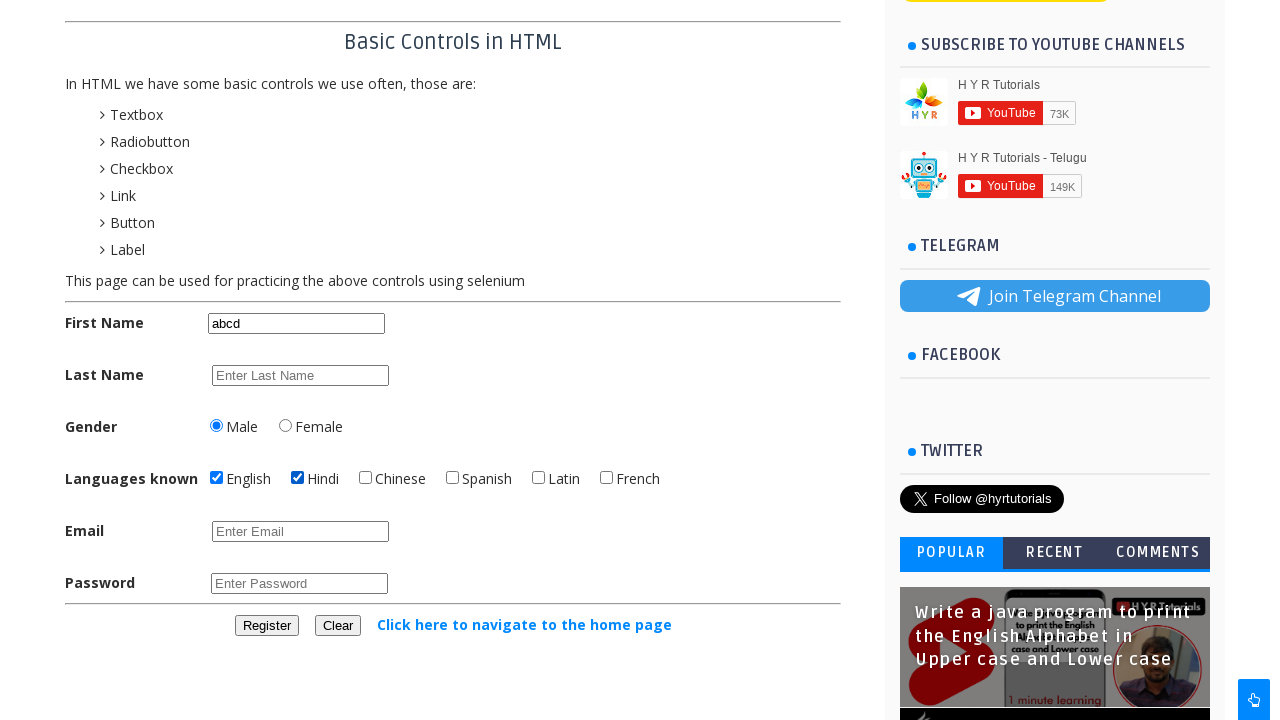

Clicked register button to submit form at (266, 626) on #registerbtn
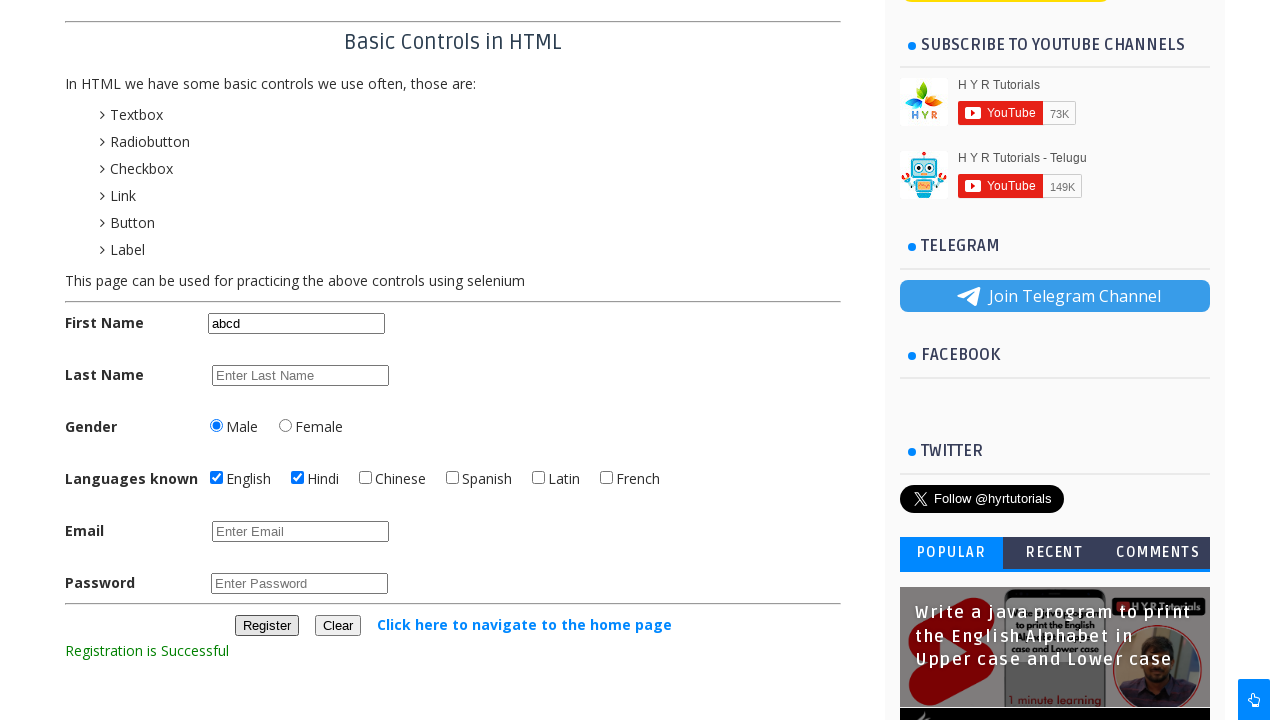

Clicked hyperlink to navigate to the home page at (524, 624) on text=Click here to navigate to the home page
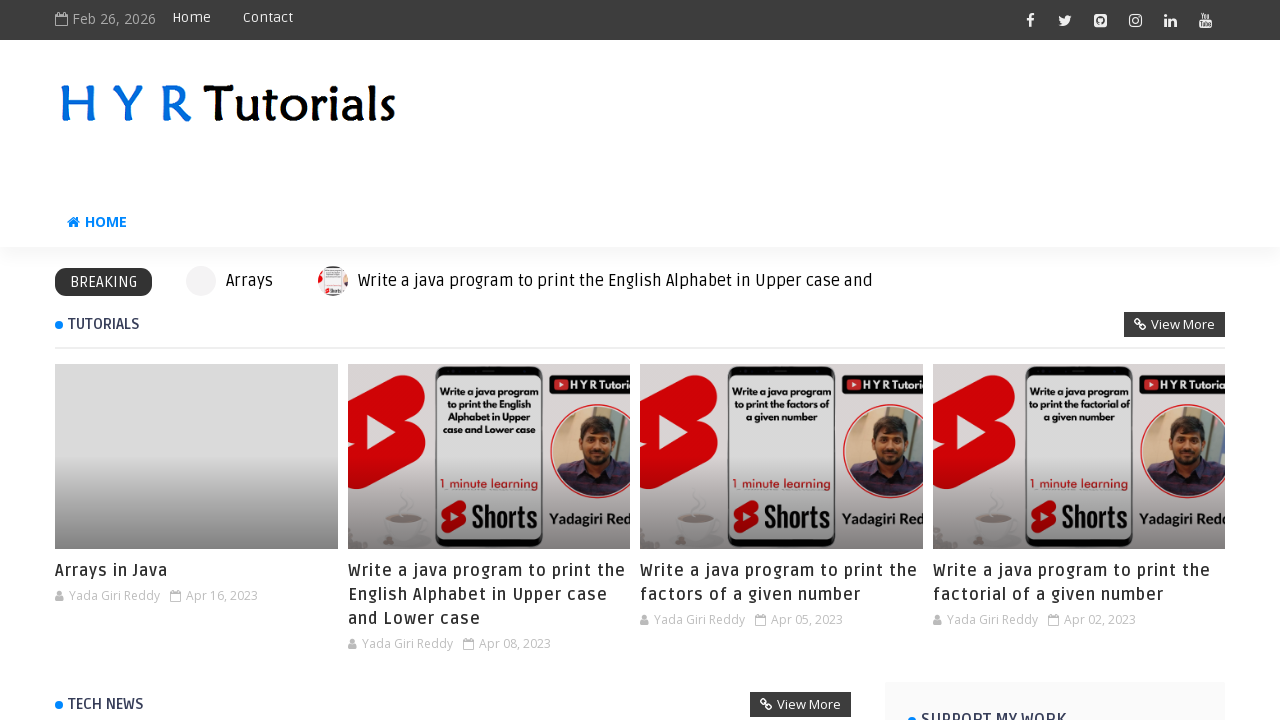

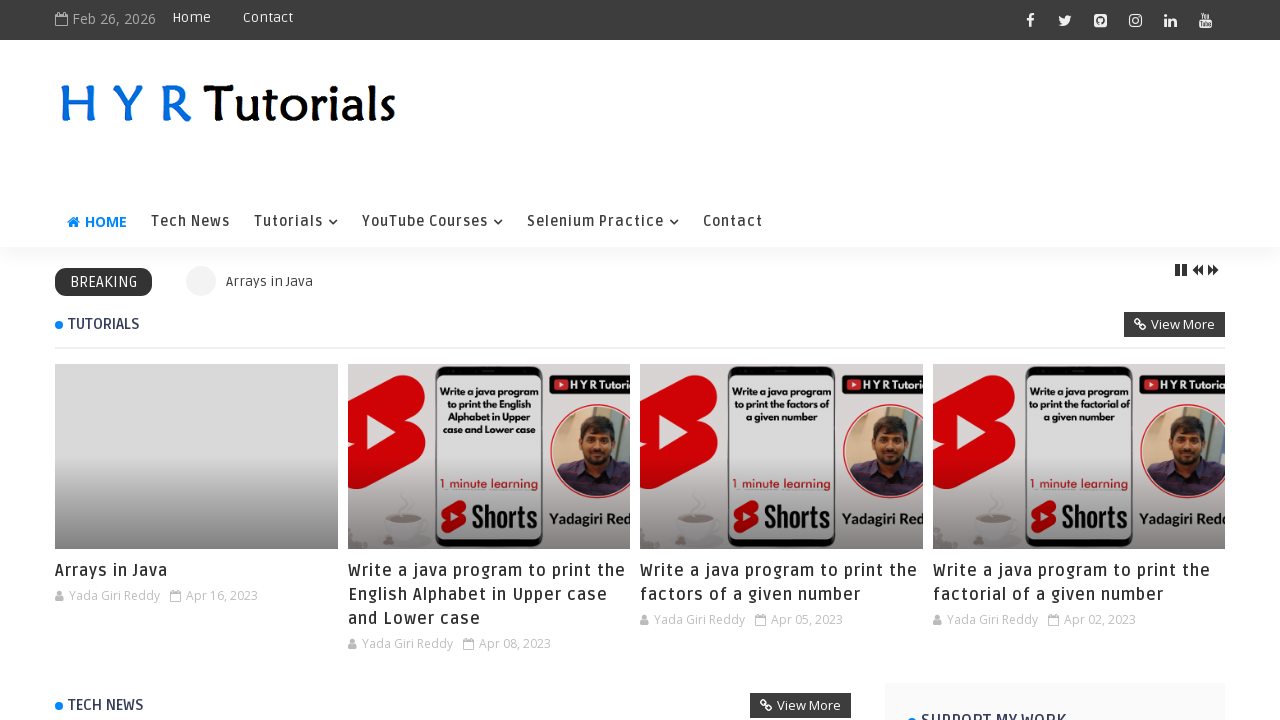